Tests hover functionality by hovering over three different images and verifying that corresponding user names are displayed

Starting URL: https://practice.cydeo.com/hovers

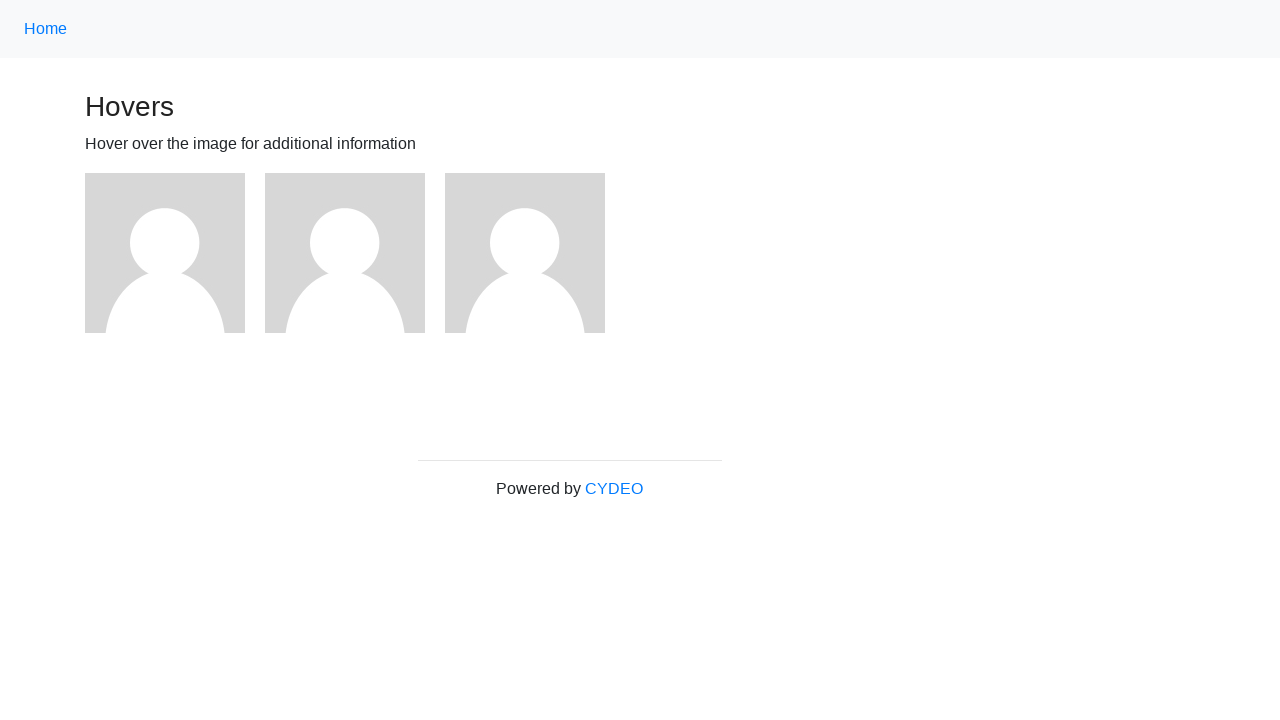

Hovered over first image at (165, 253) on (//img[@src='/img/avatar-blank.jpg'])[1]
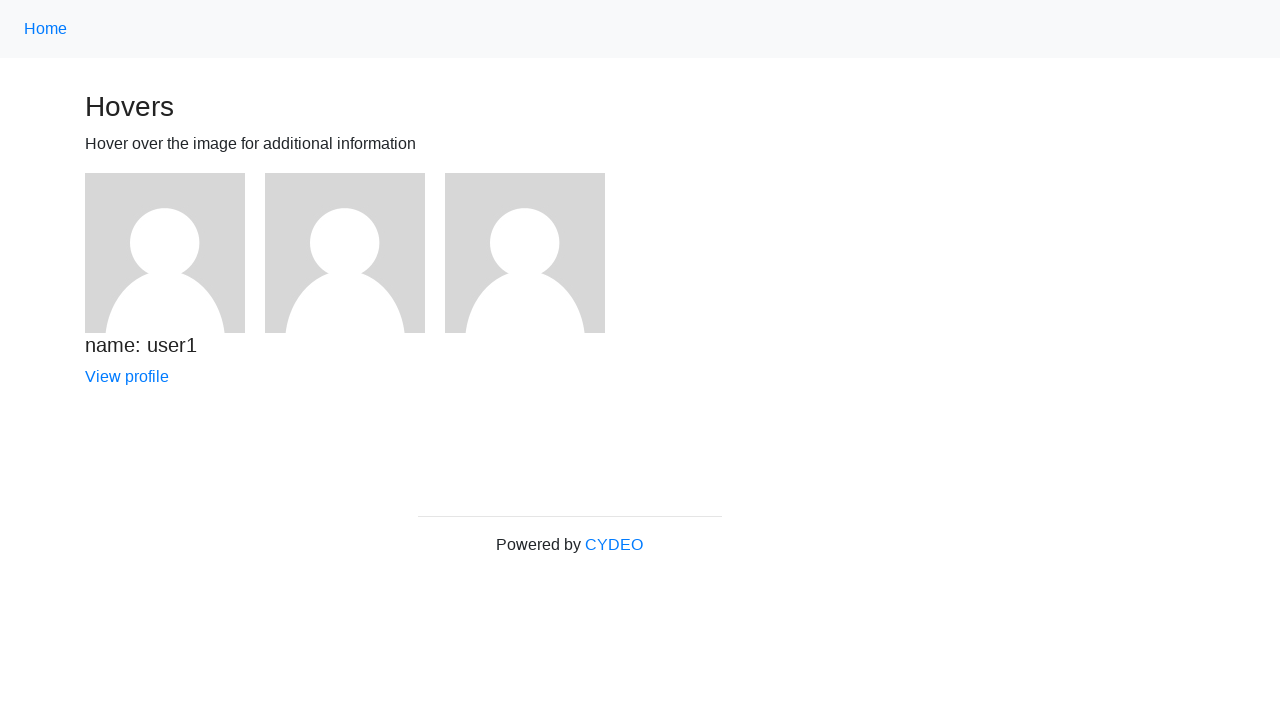

Verified user1 name is displayed
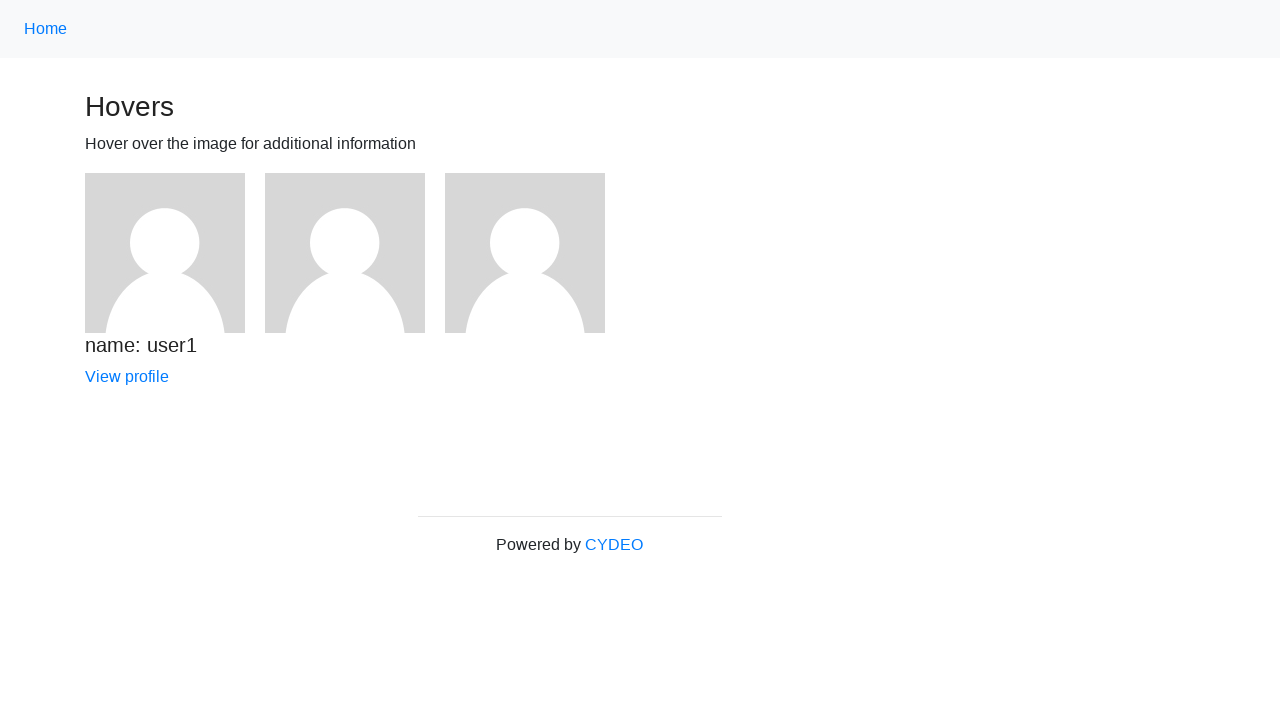

Hovered over second image at (345, 253) on (//img[@src='/img/avatar-blank.jpg'])[2]
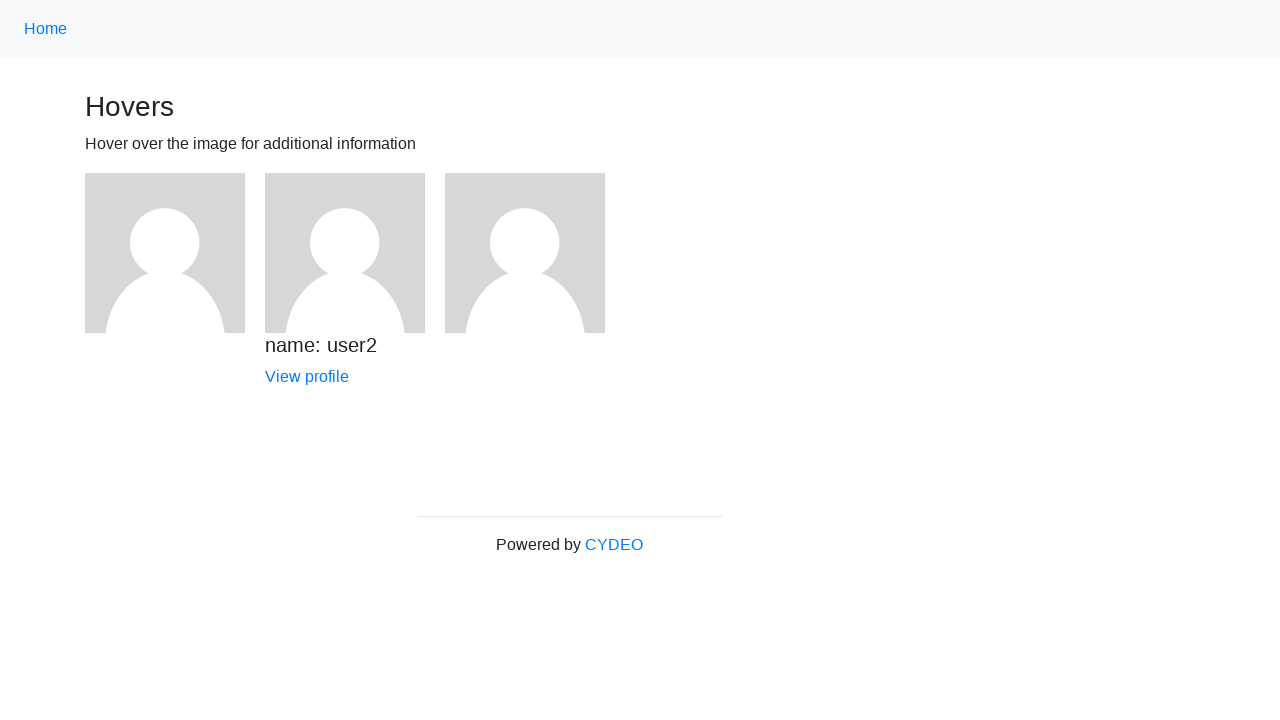

Verified user2 name is displayed
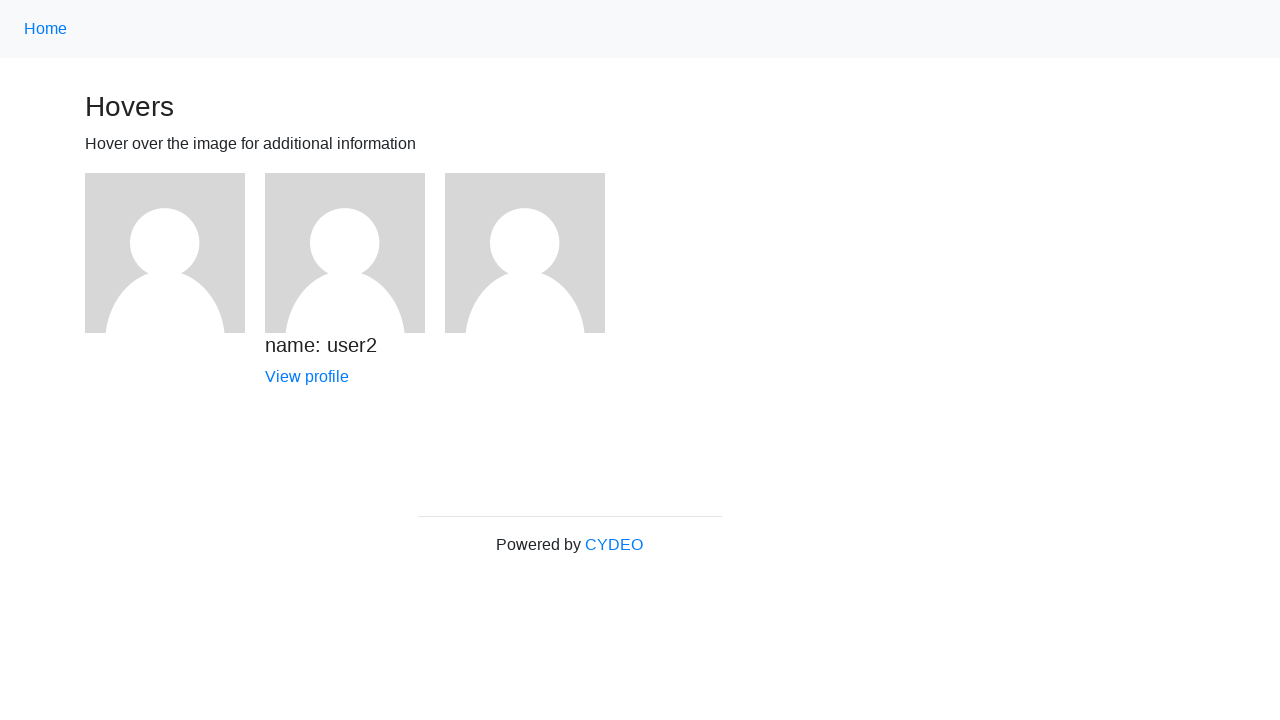

Hovered over third image at (525, 253) on (//img[@src='/img/avatar-blank.jpg'])[3]
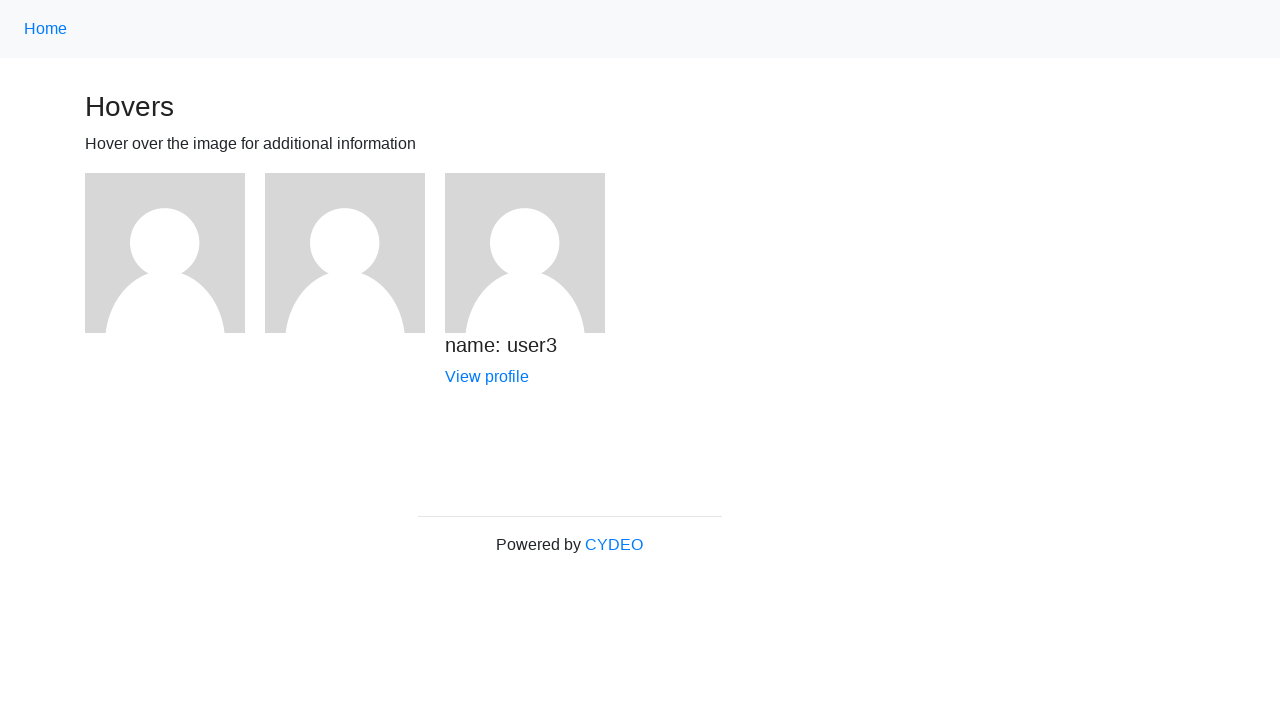

Verified user3 name is displayed
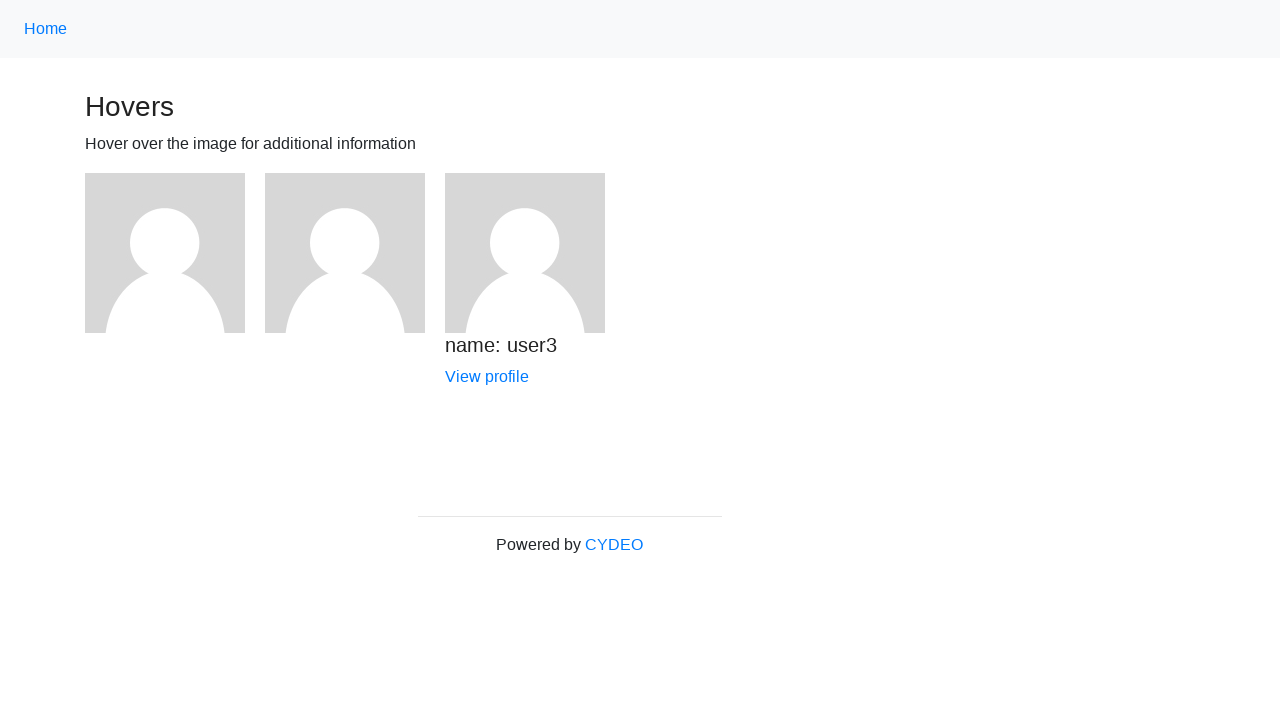

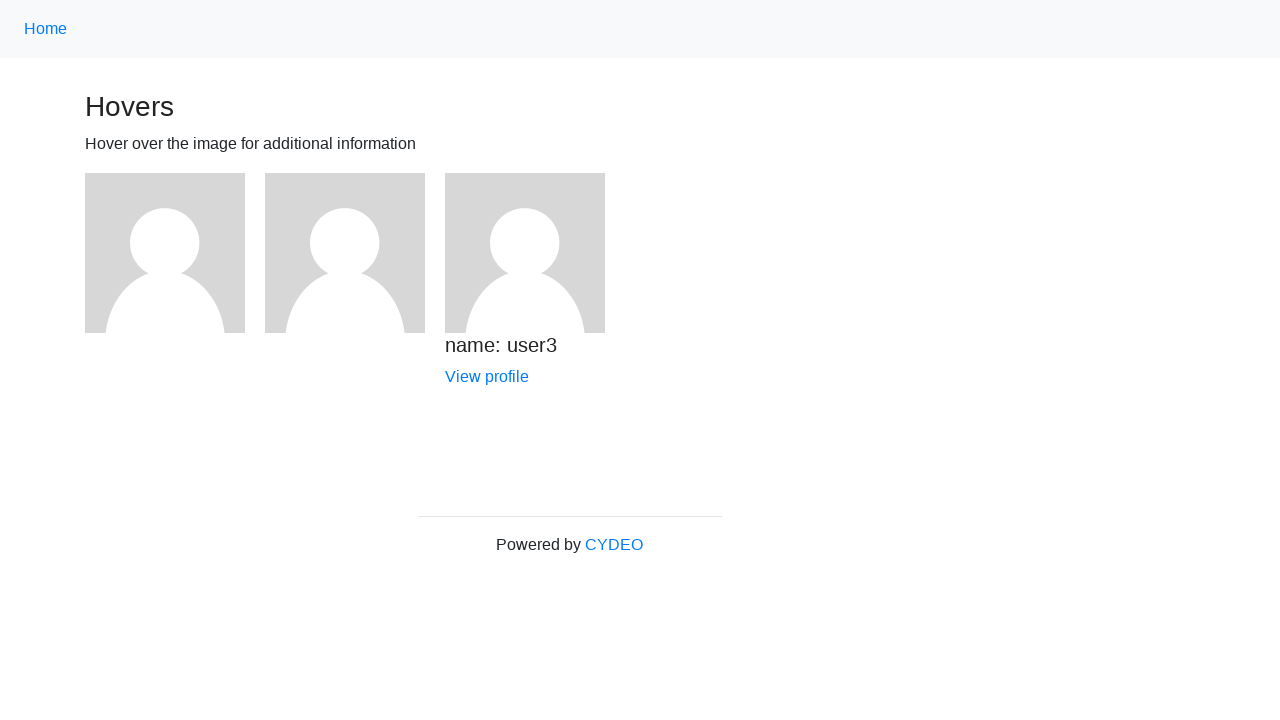